Tests file download functionality by clicking on a download link and verifying the download completes

Starting URL: https://the-internet.herokuapp.com/download

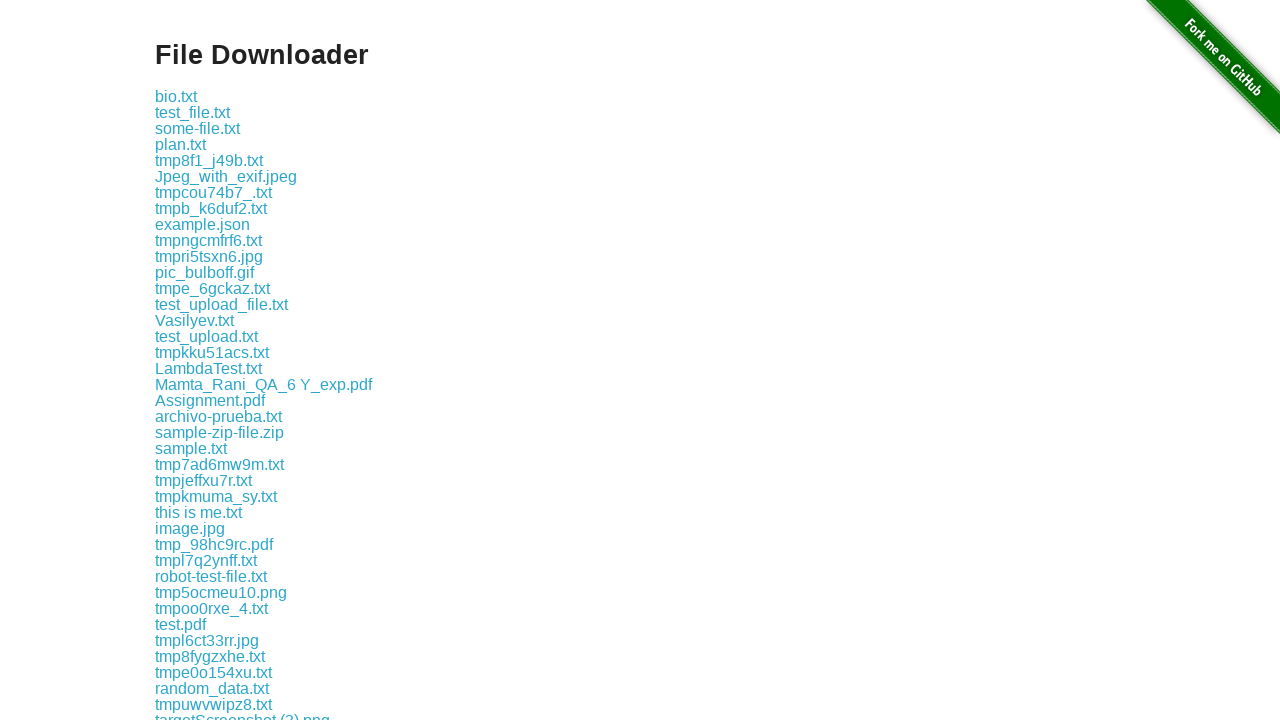

Clicked on PNG download link at (221, 592) on a[href*='.png']
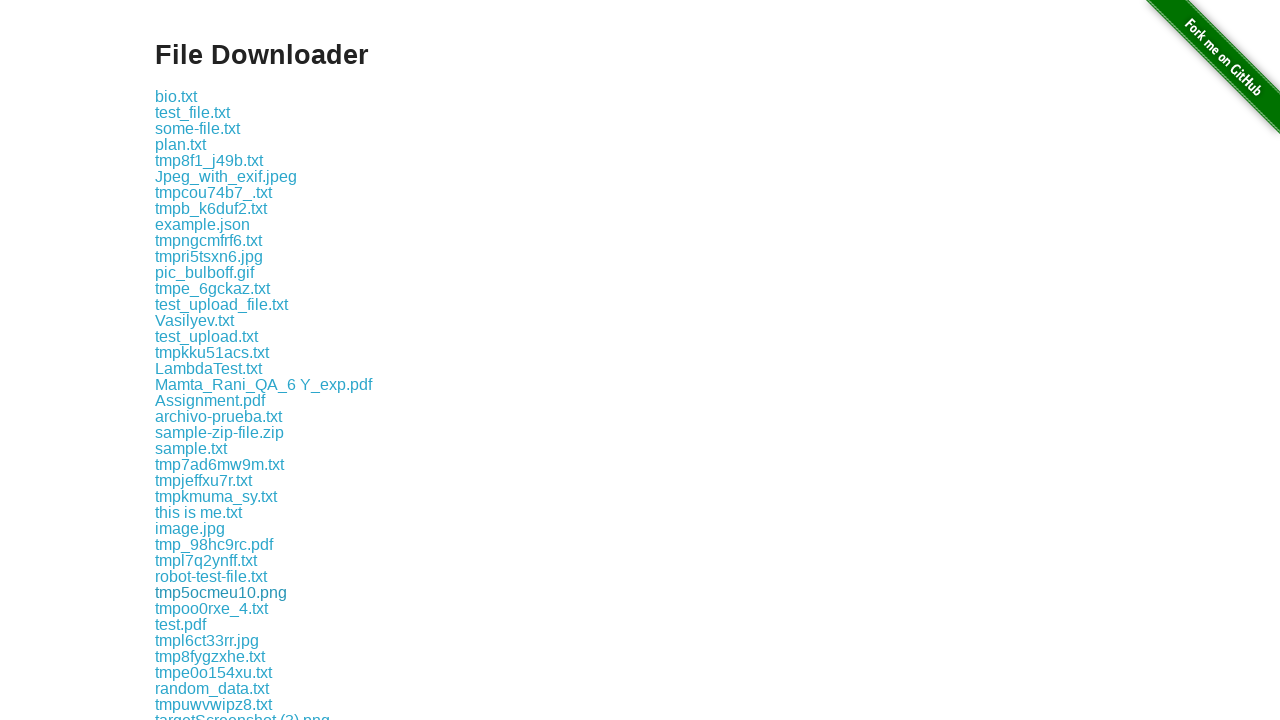

Clicked download link and initiated file download at (176, 96) on a[href*='download']
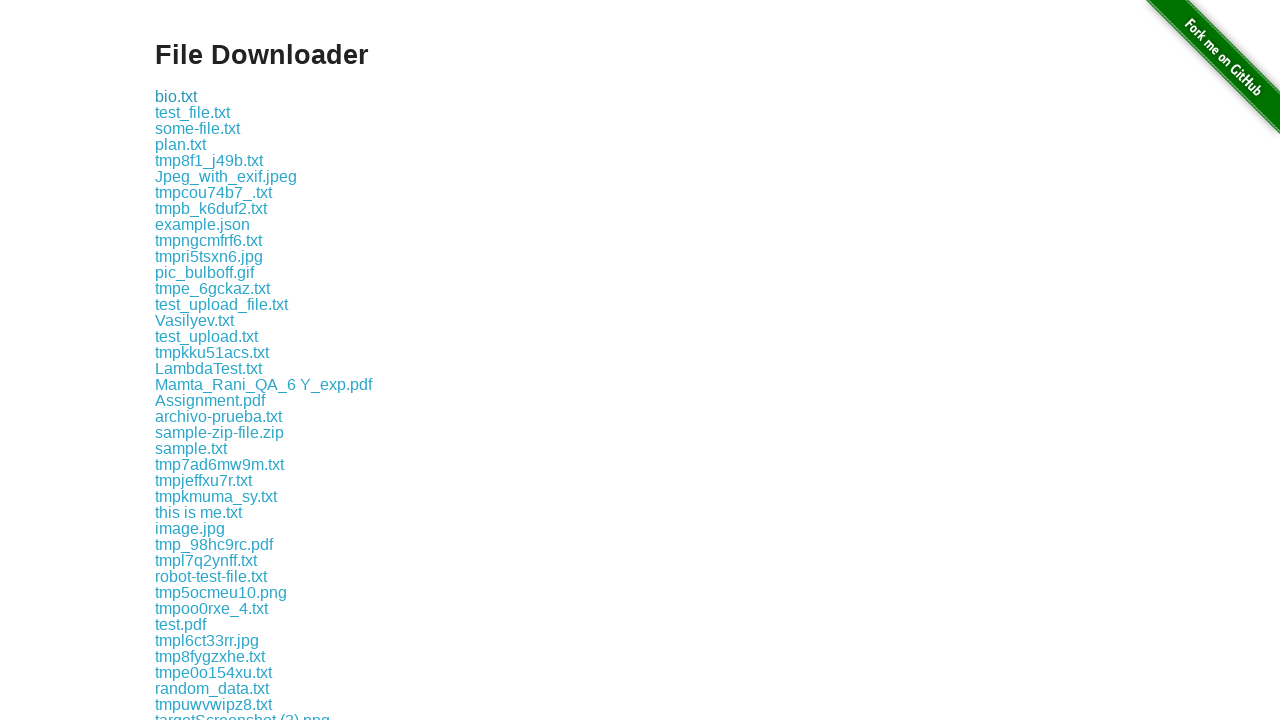

File download completed and retrieved download object
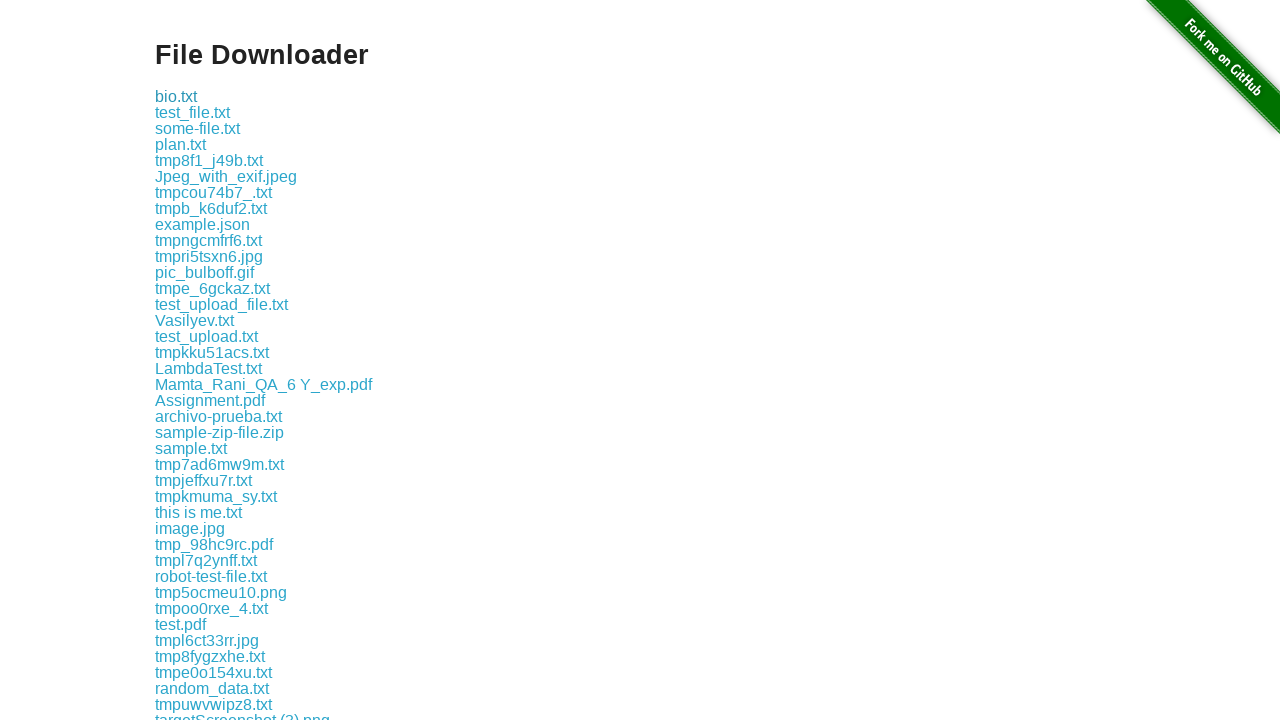

Verified download completed without errors
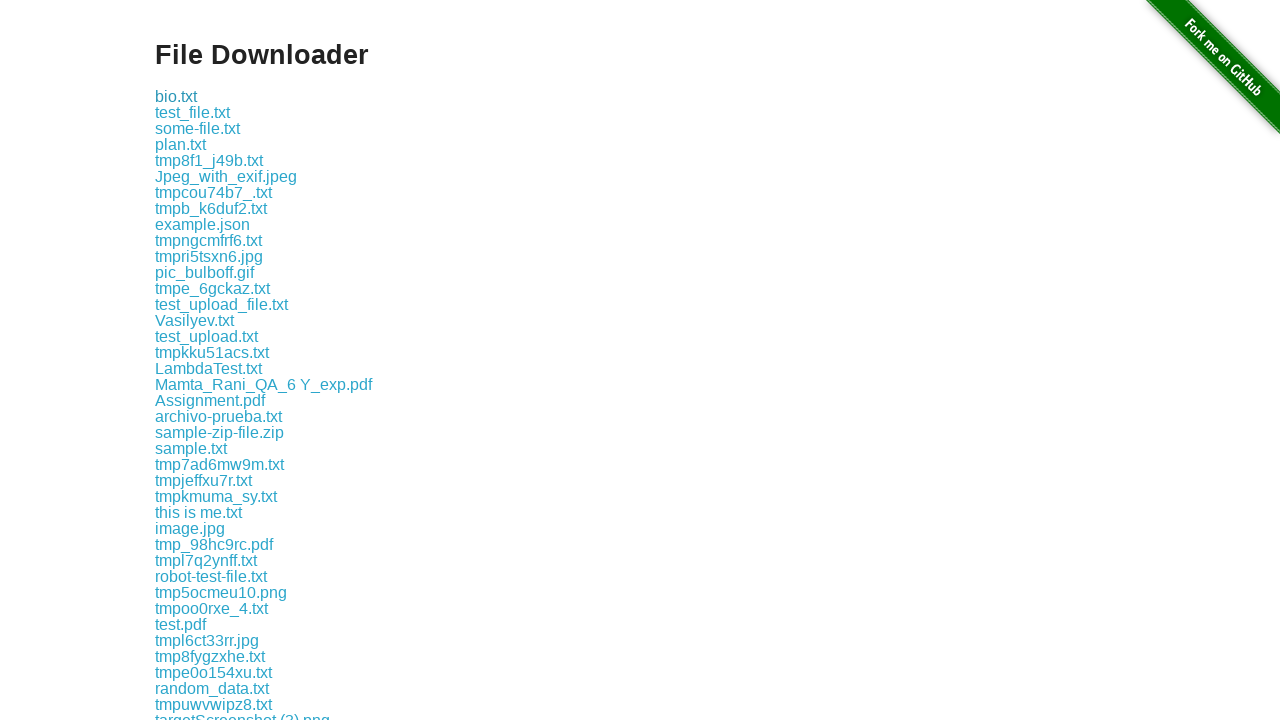

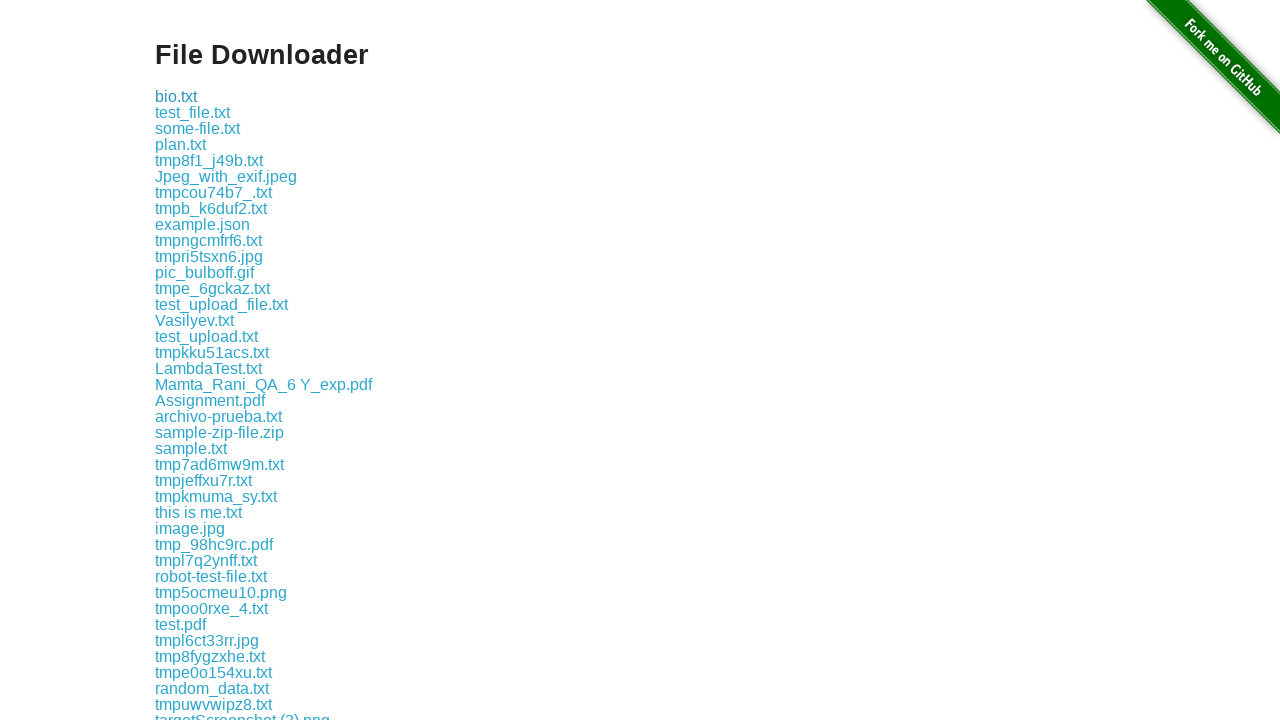